Tests login form validation by clicking login button with empty username and password fields, verifying the appropriate error message is displayed

Starting URL: https://www.saucedemo.com/

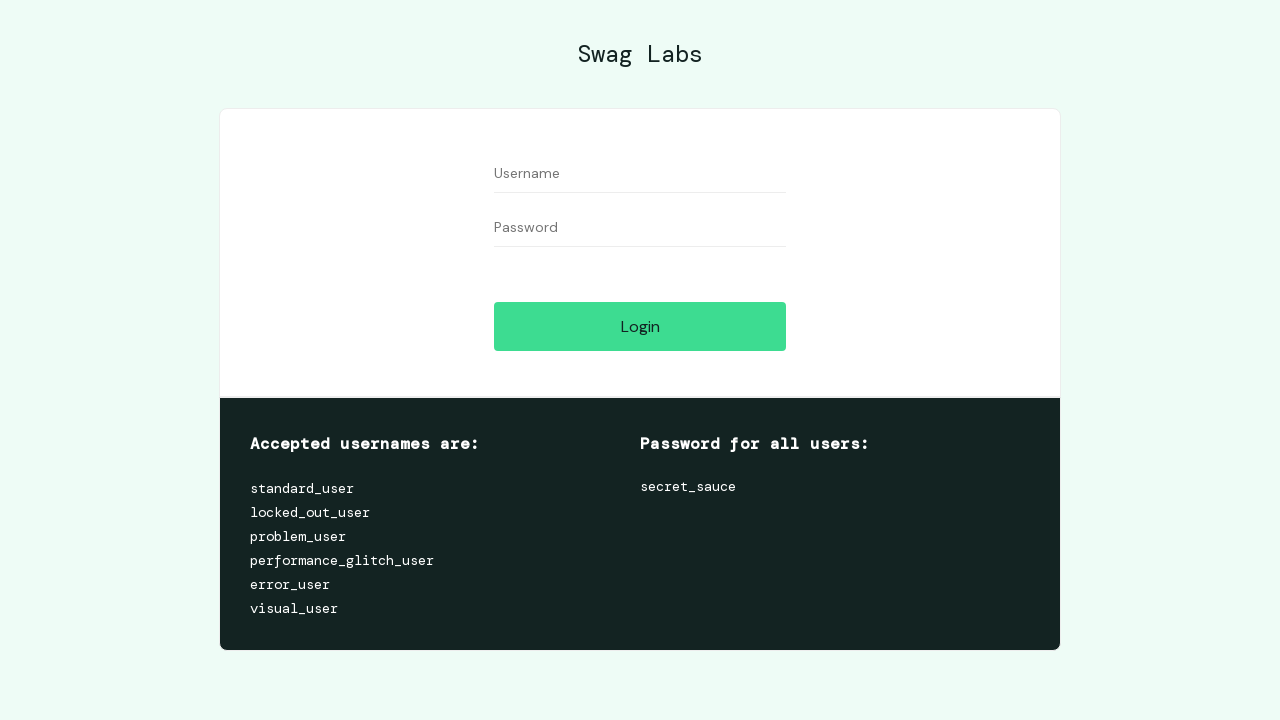

Login button loaded and is present on page
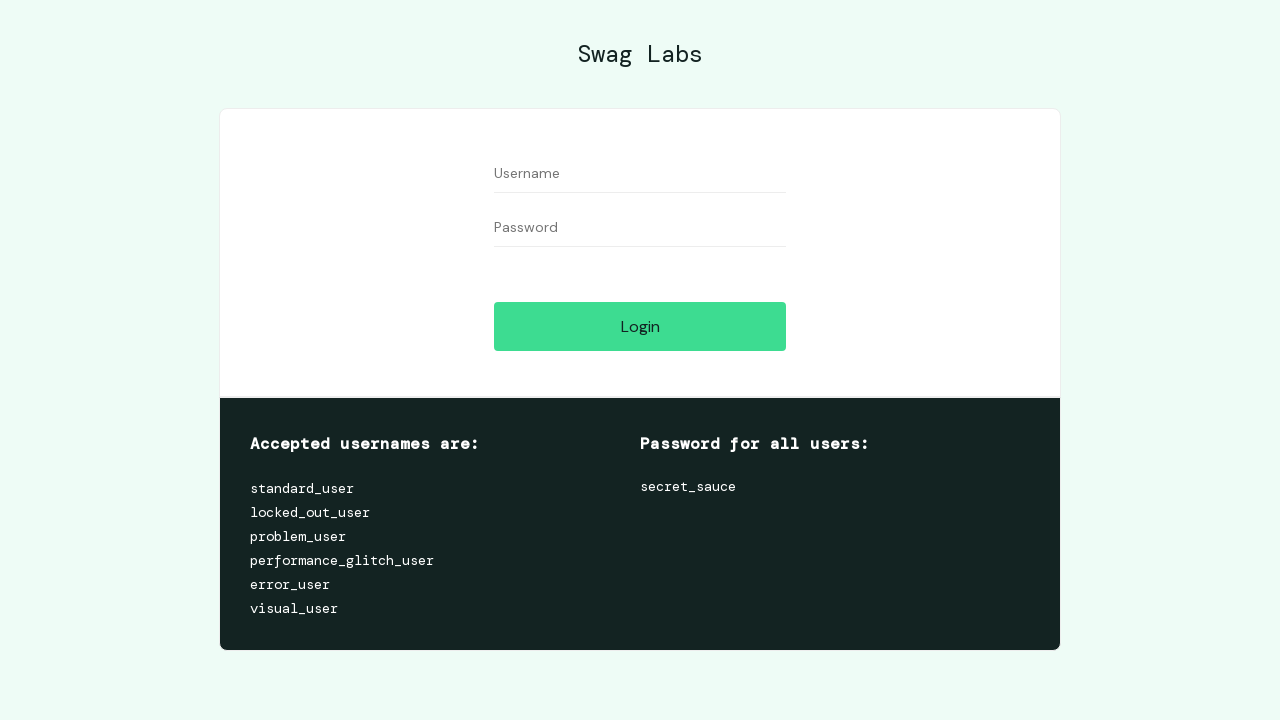

Clicked login button with empty username and password fields at (640, 326) on #login-button
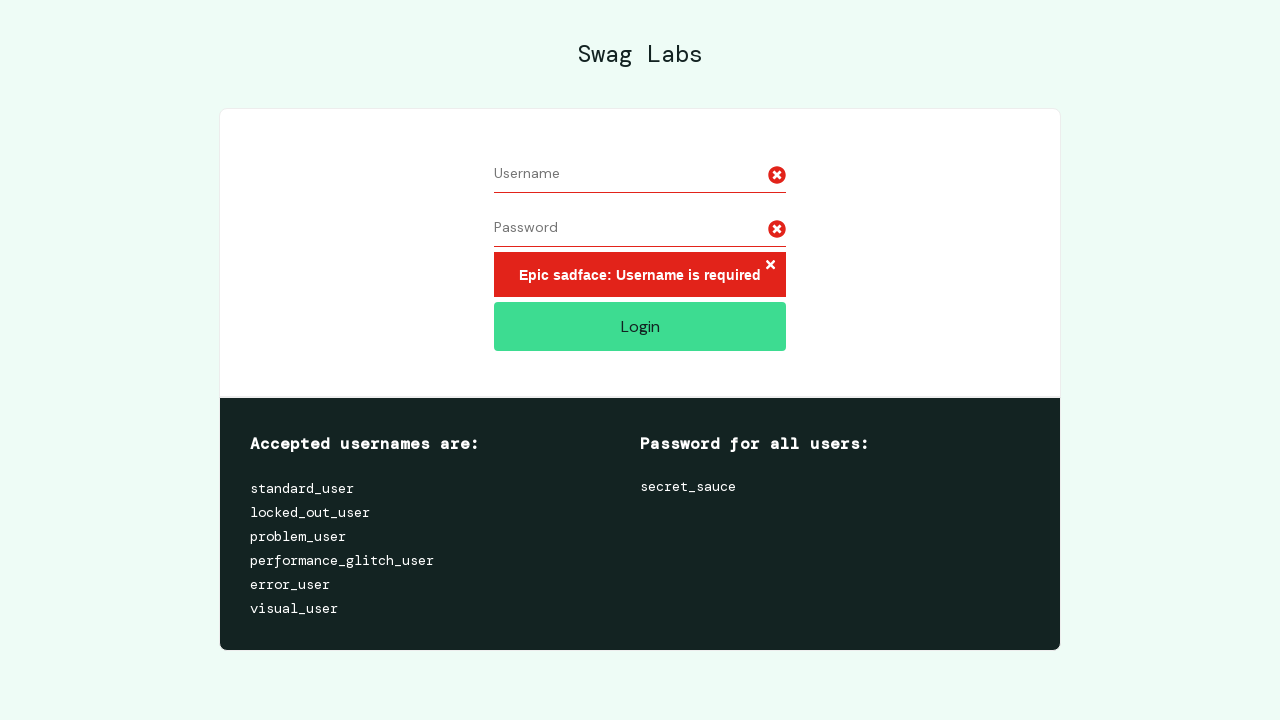

Located error message element
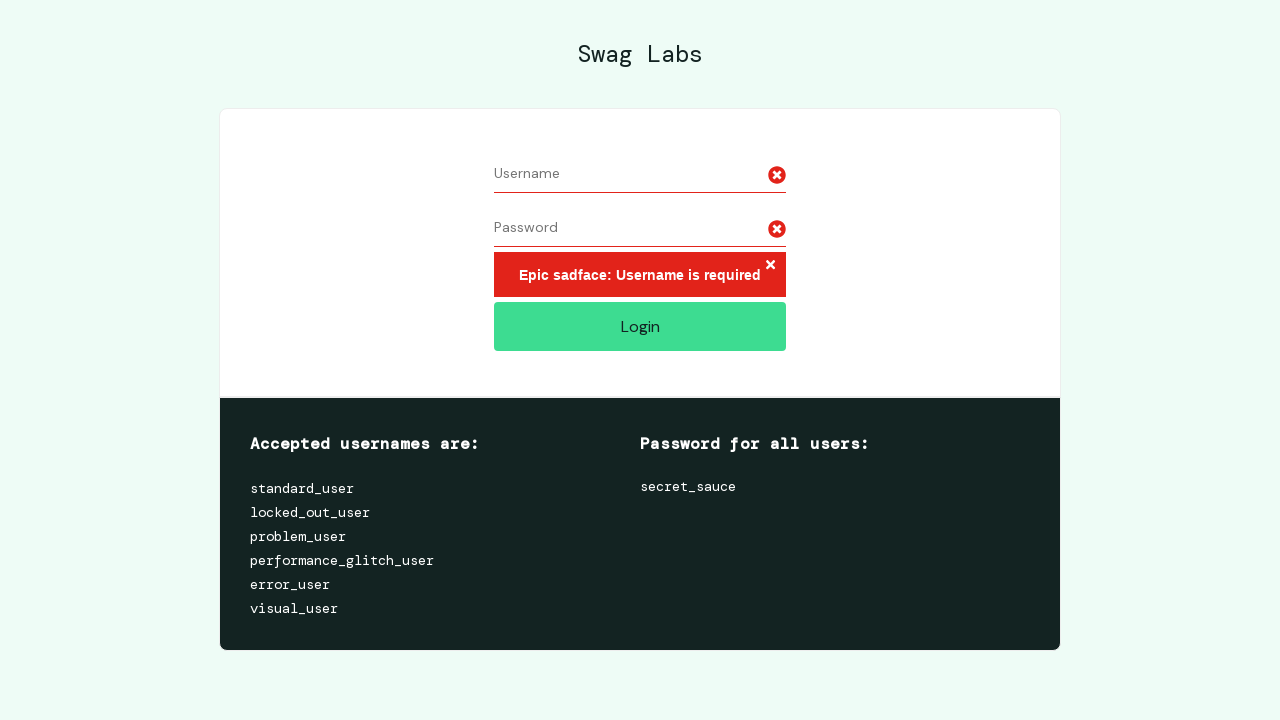

Error message is displayed - validation successful
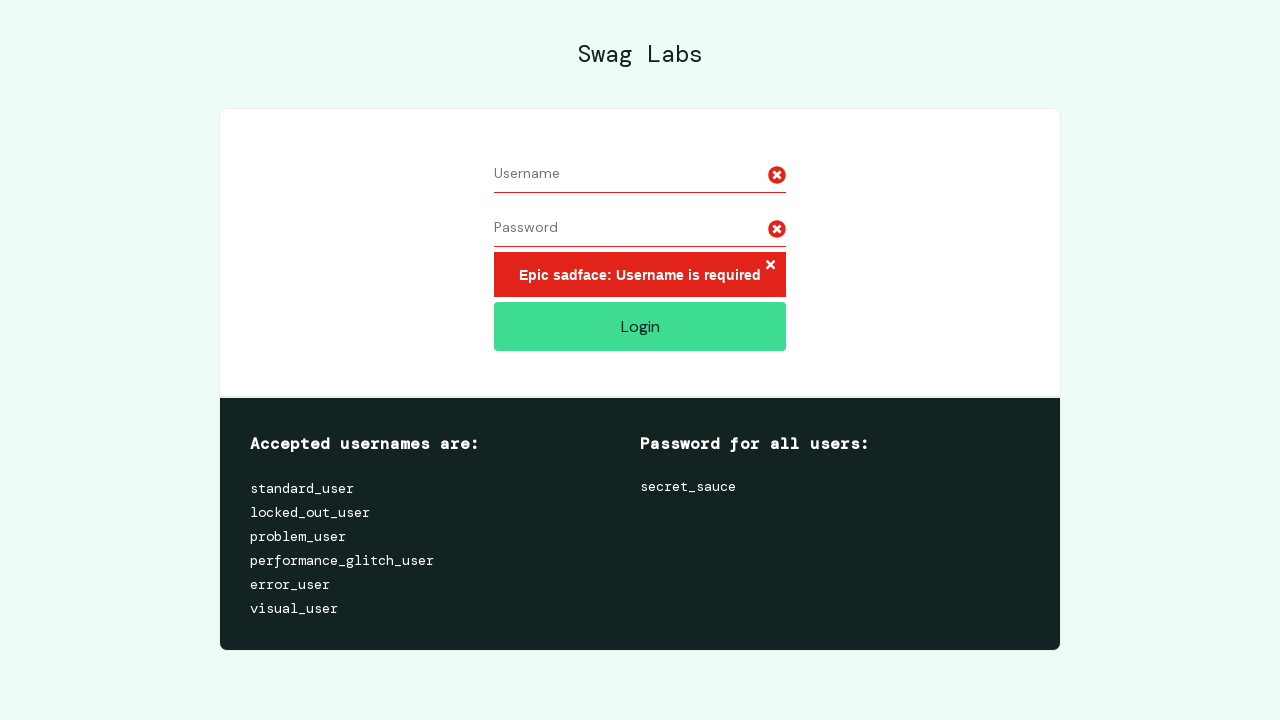

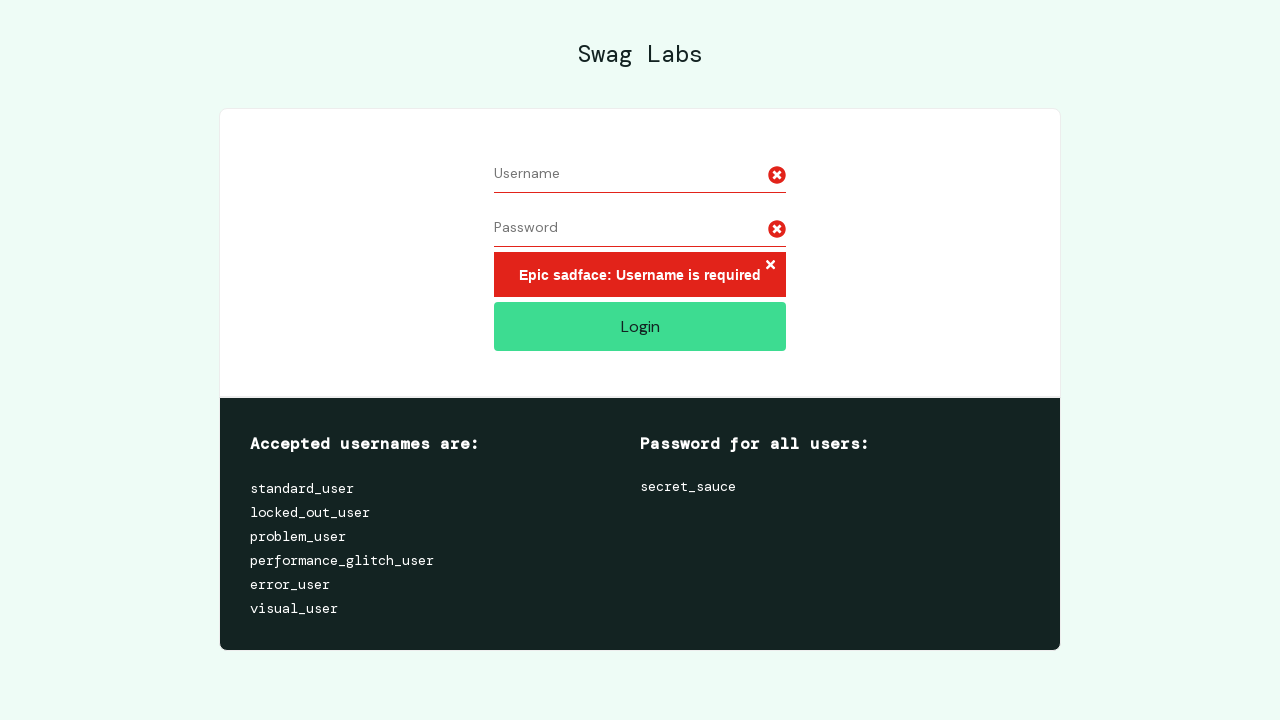